Tests navigation to the Past Stories page by clicking the "past" link on the Hacker News homepage

Starting URL: https://news.ycombinator.com/

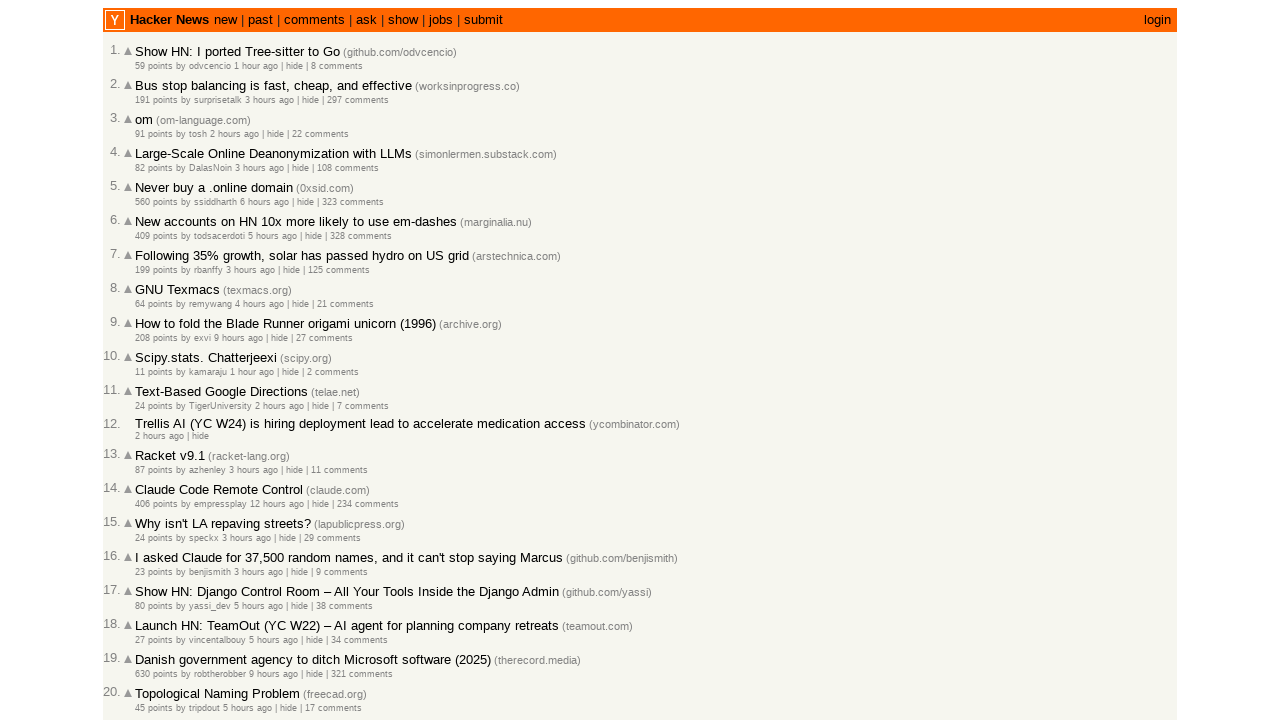

Clicked 'past' link to navigate to past stories page at (260, 20) on a:has-text('past')
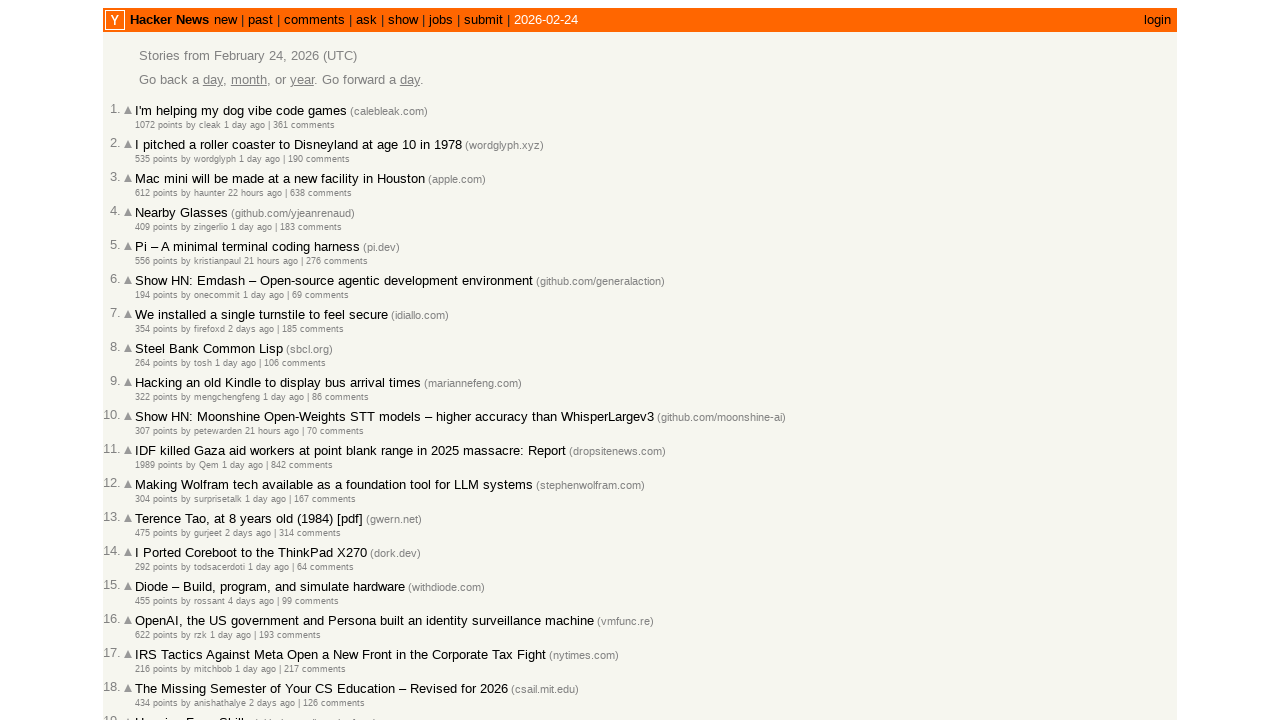

Verified navigation to past stories page at https://news.ycombinator.com/front
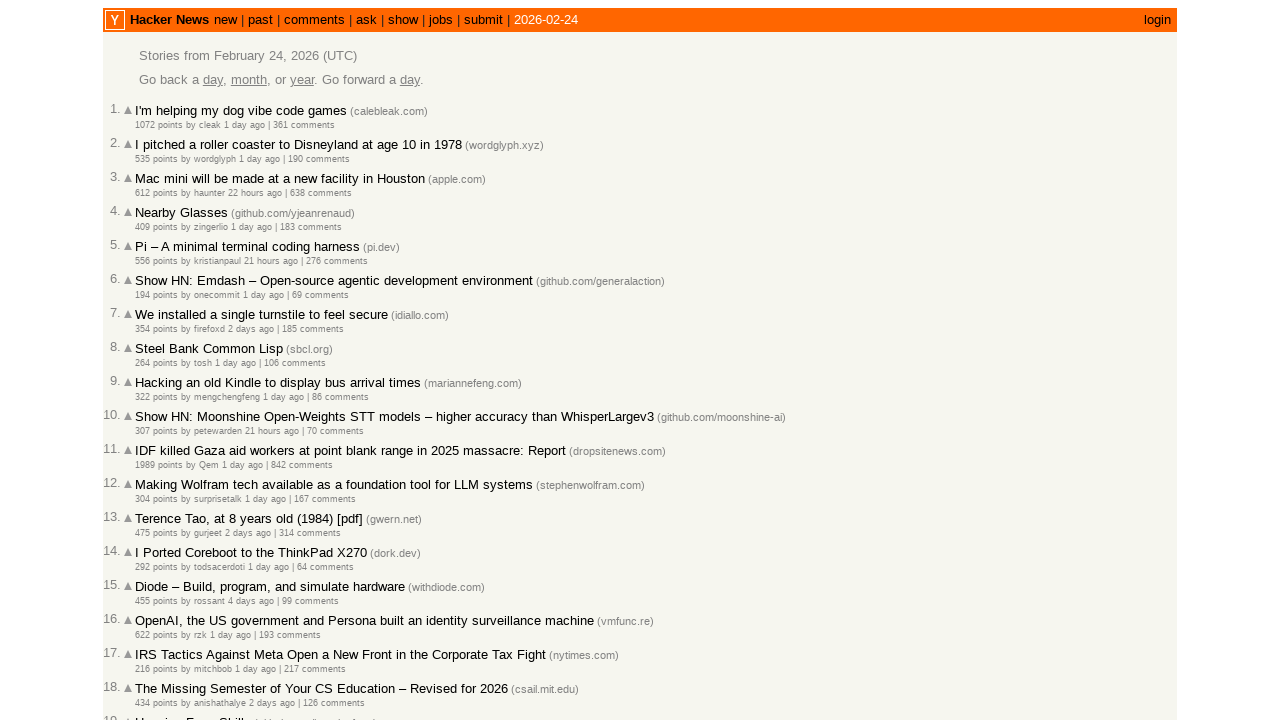

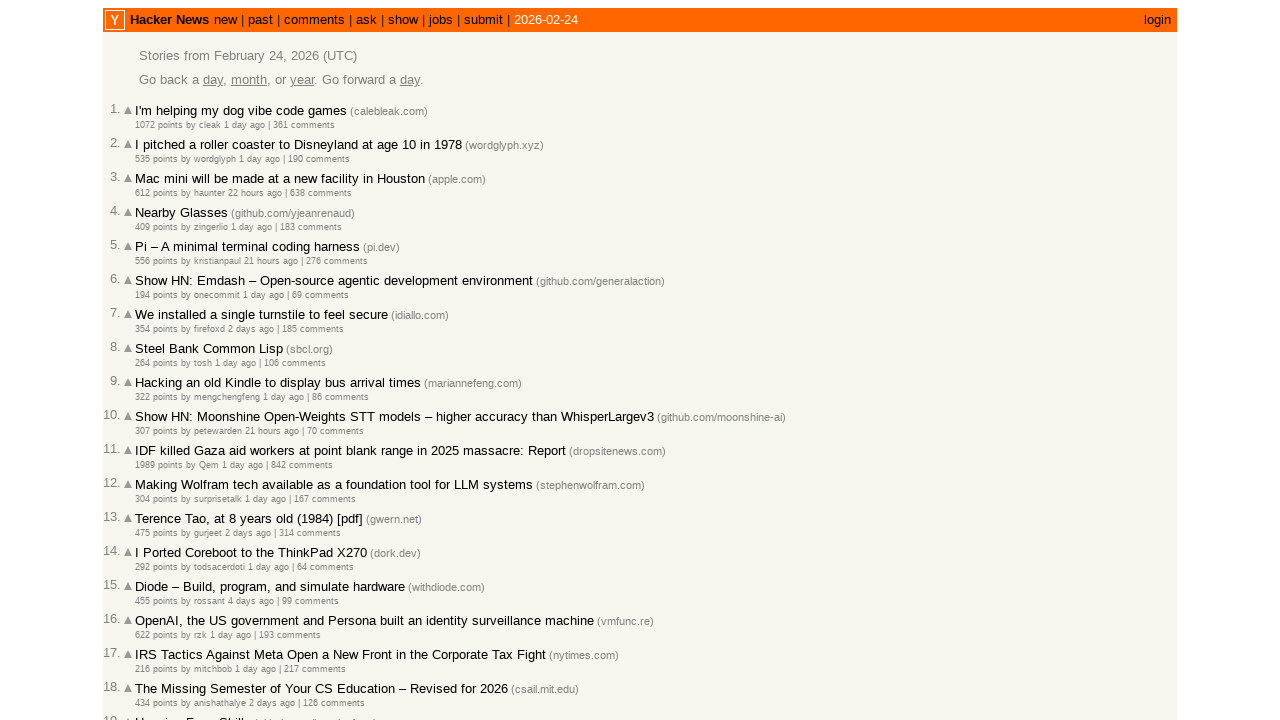